Tests opening a popup modal by clicking a button, validates the popup content, and closes it.

Starting URL: https://thefreerangetester.github.io/sandbox-automation-testing/

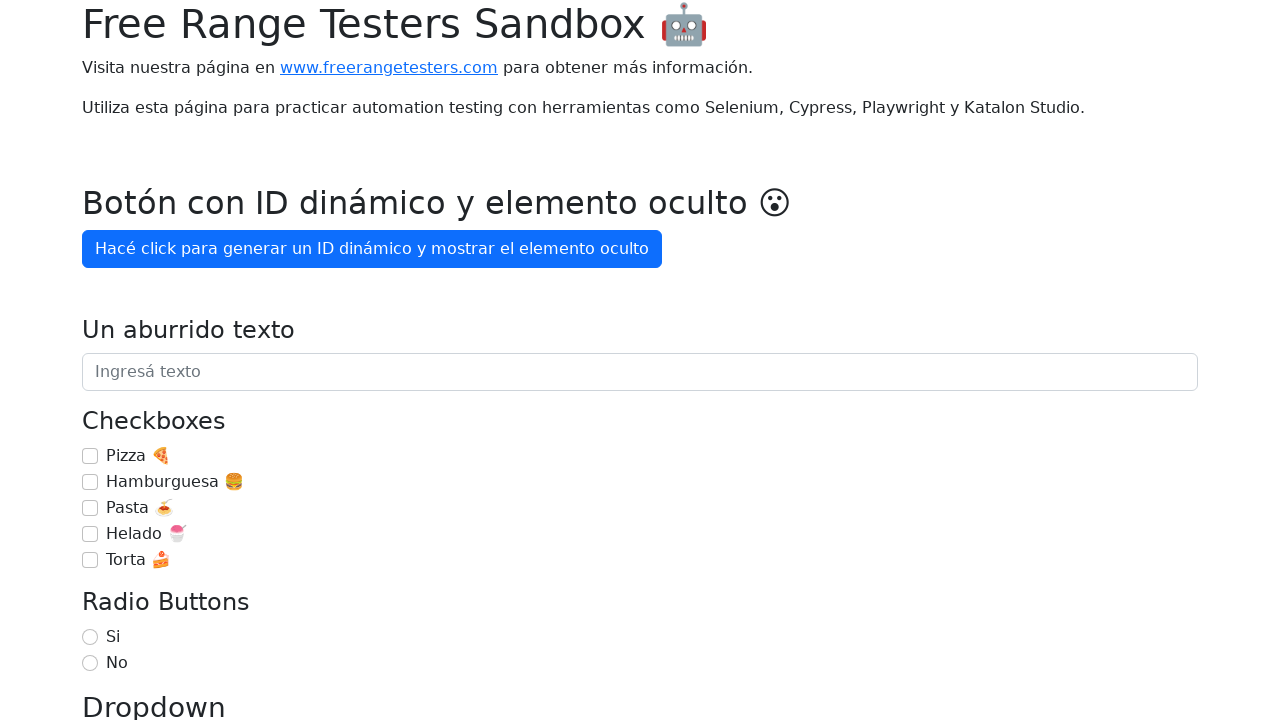

Clicked 'Mostrar popup' button to open the popup modal at (154, 361) on internal:role=button[name="Mostrar popup"i]
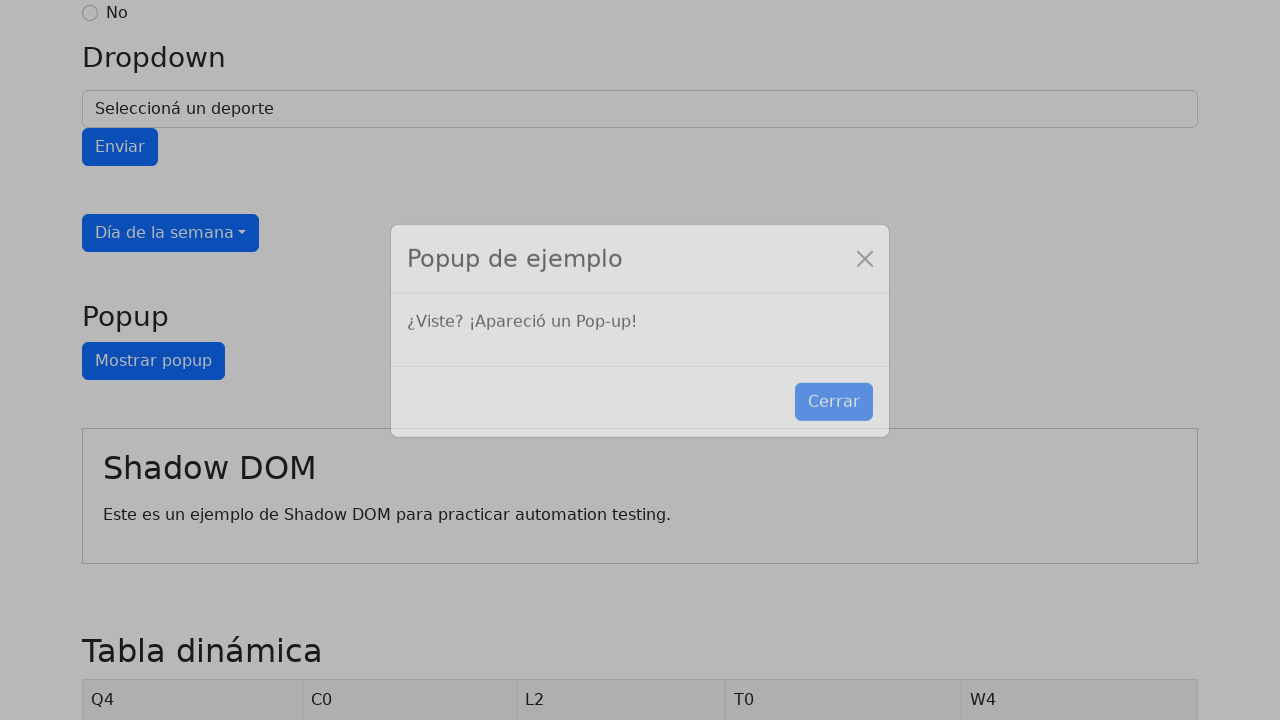

Popup modal appeared with expected text
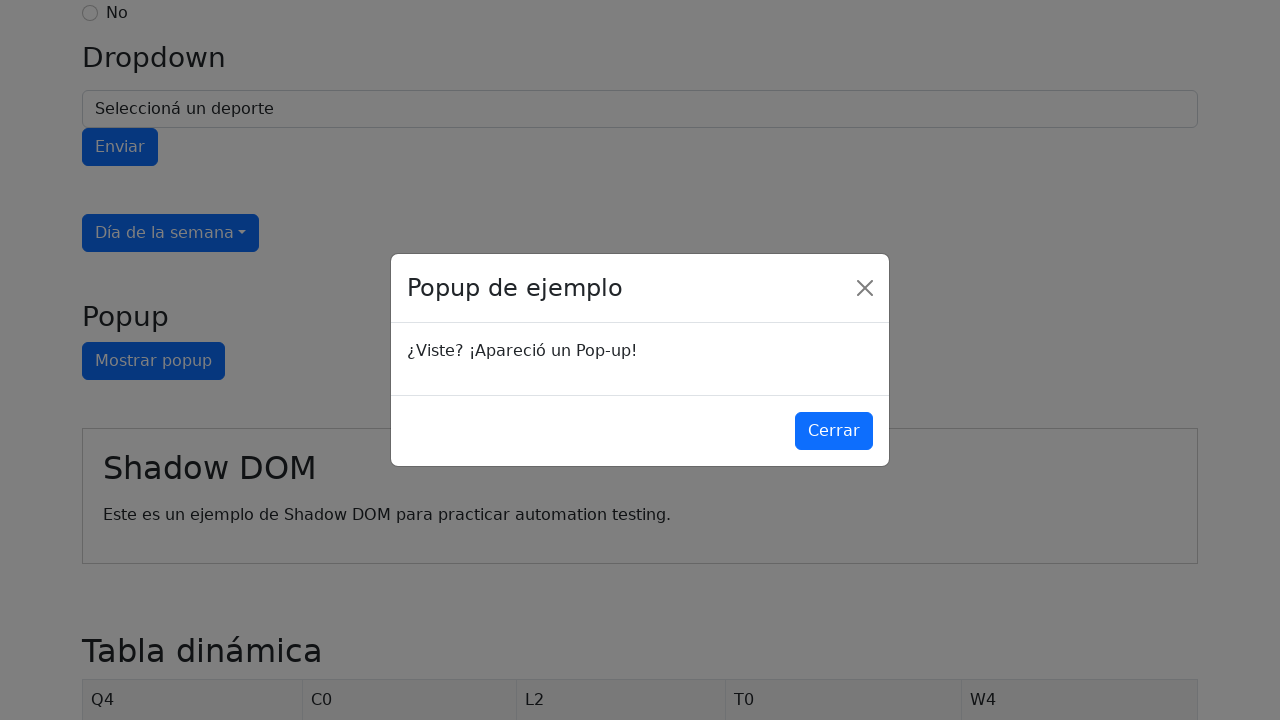

Validated popup content text matches expected message
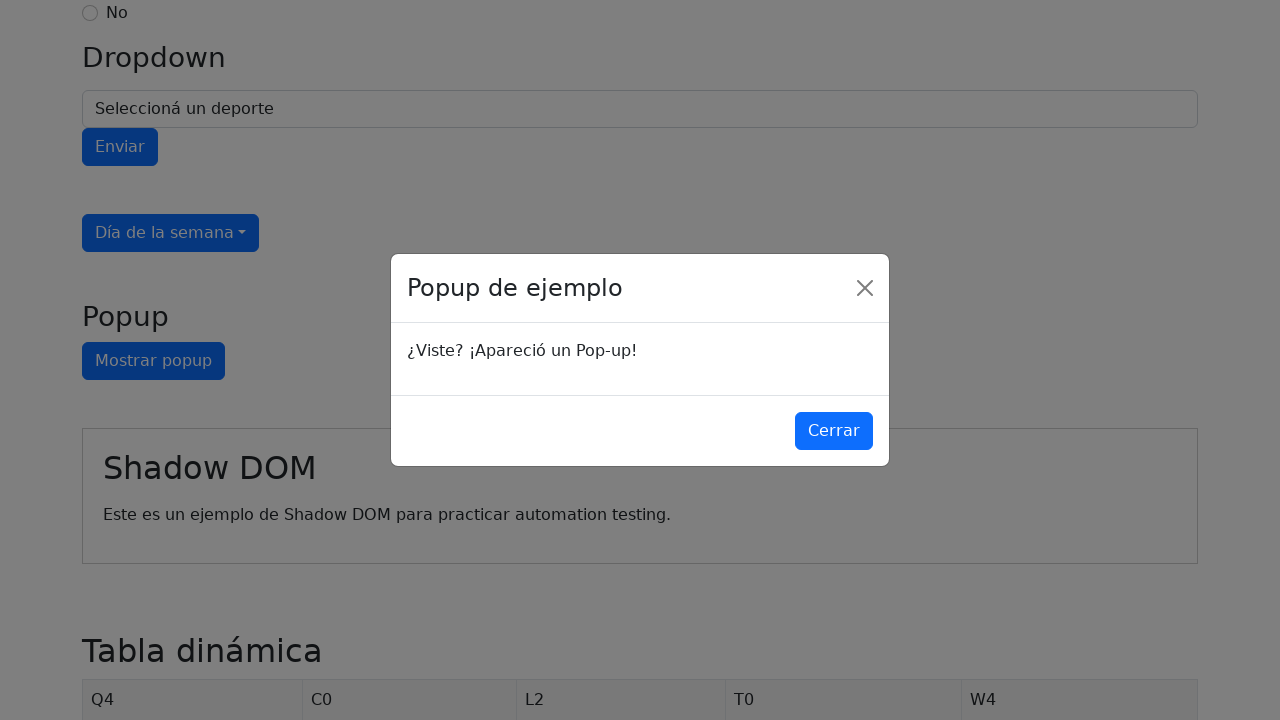

Clicked 'Cerrar' button to close the popup modal at (834, 431) on internal:role=button[name="Cerrar"i]
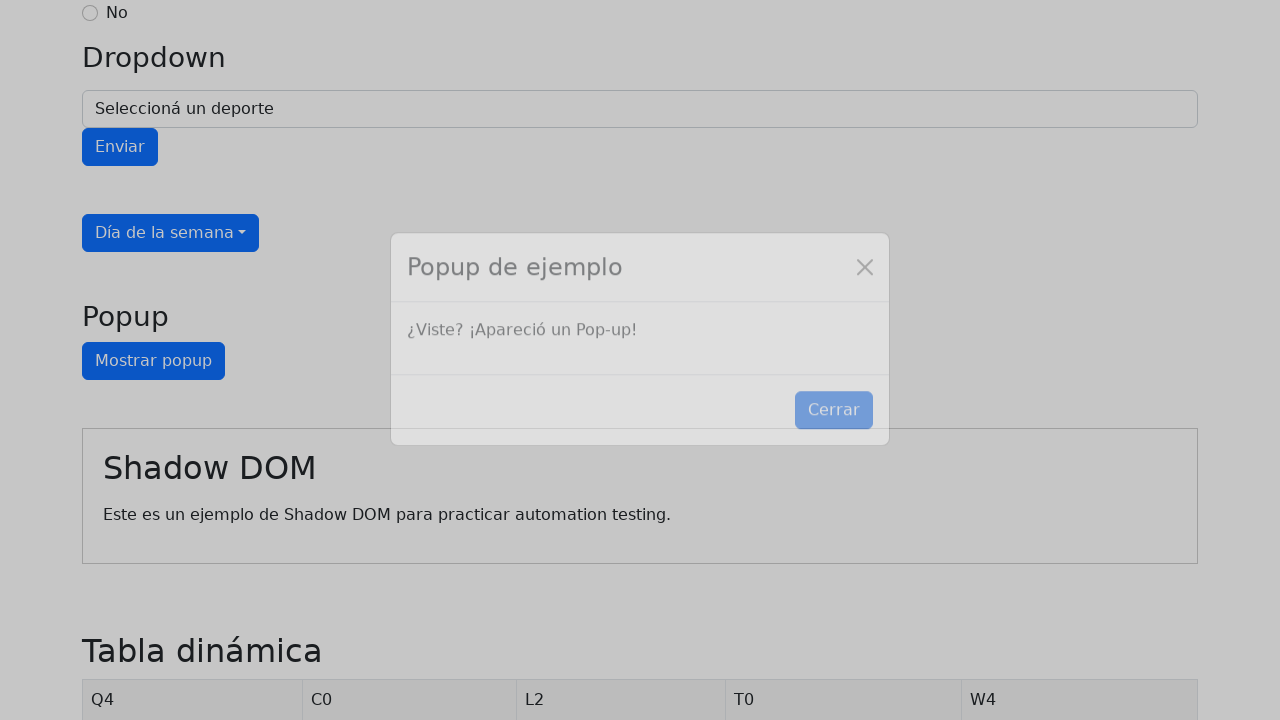

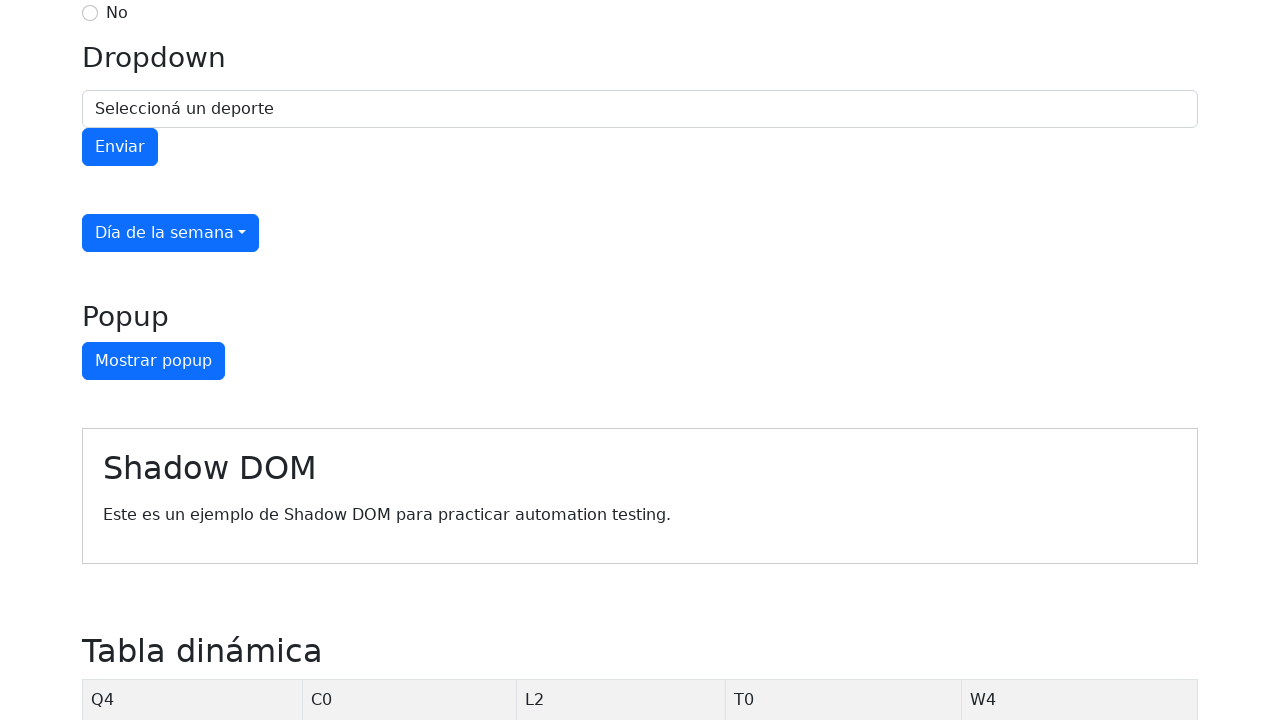